Hovers over Solutions menu to reveal submenus and validates navigation to each submenu

Starting URL: https://www.entrata.com/c

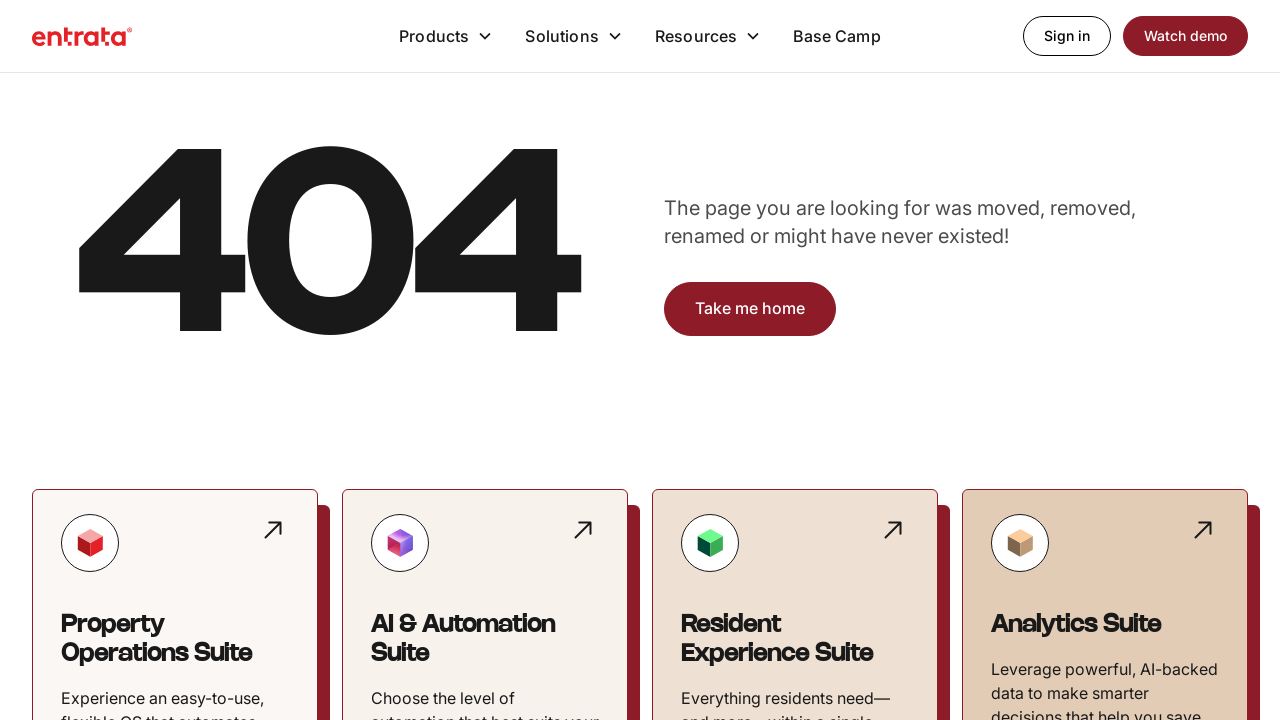

Navigated to https://www.entrata.com/c
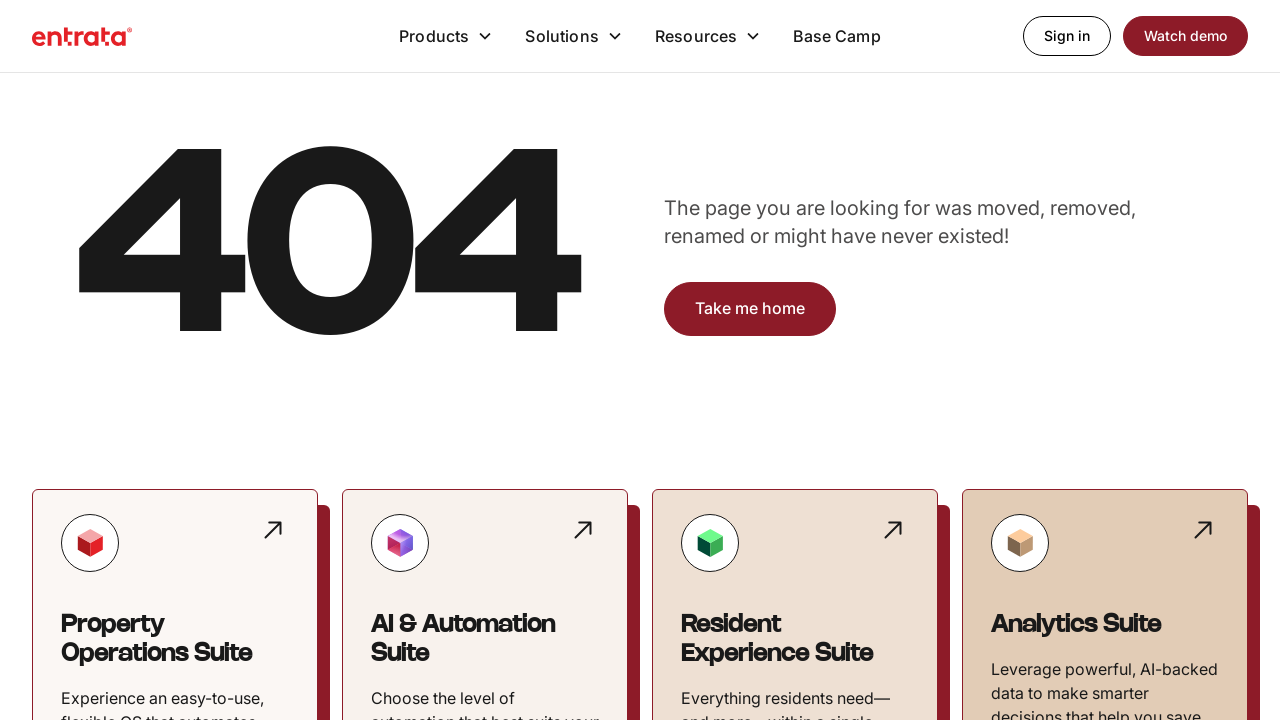

Hovered over Solutions menu to reveal submenus at (944, 360) on a:text('Solutions')
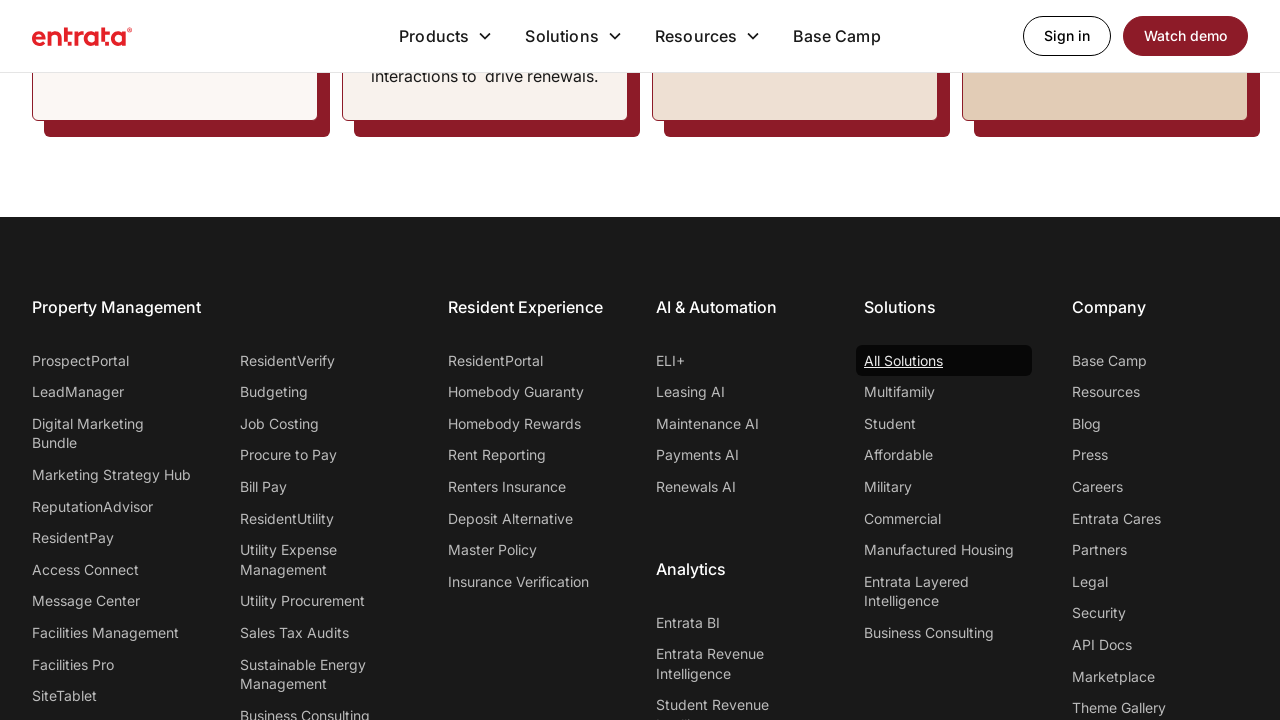

Retrieved 0 submenus from dropdown menu
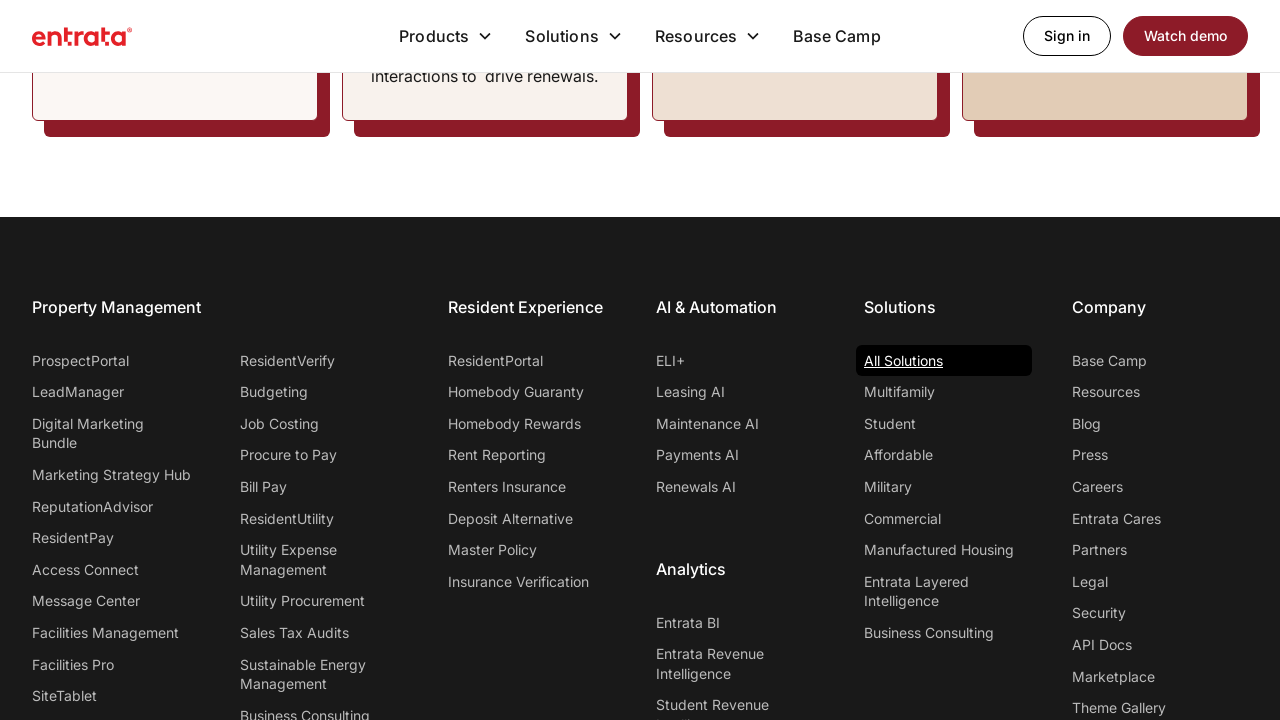

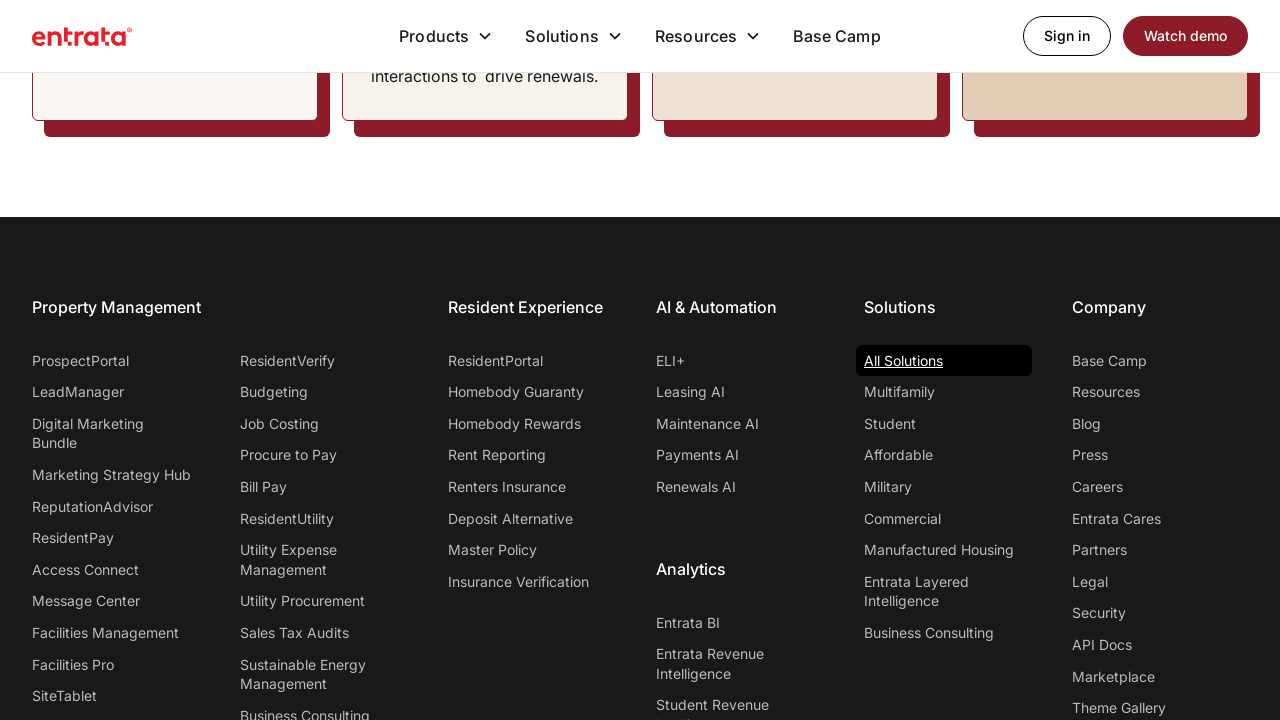